Tests page refresh functionality by typing text into a text box, then refreshing the page to verify the text box resets to its default value.

Starting URL: https://kristinek.github.io/site/examples/actions

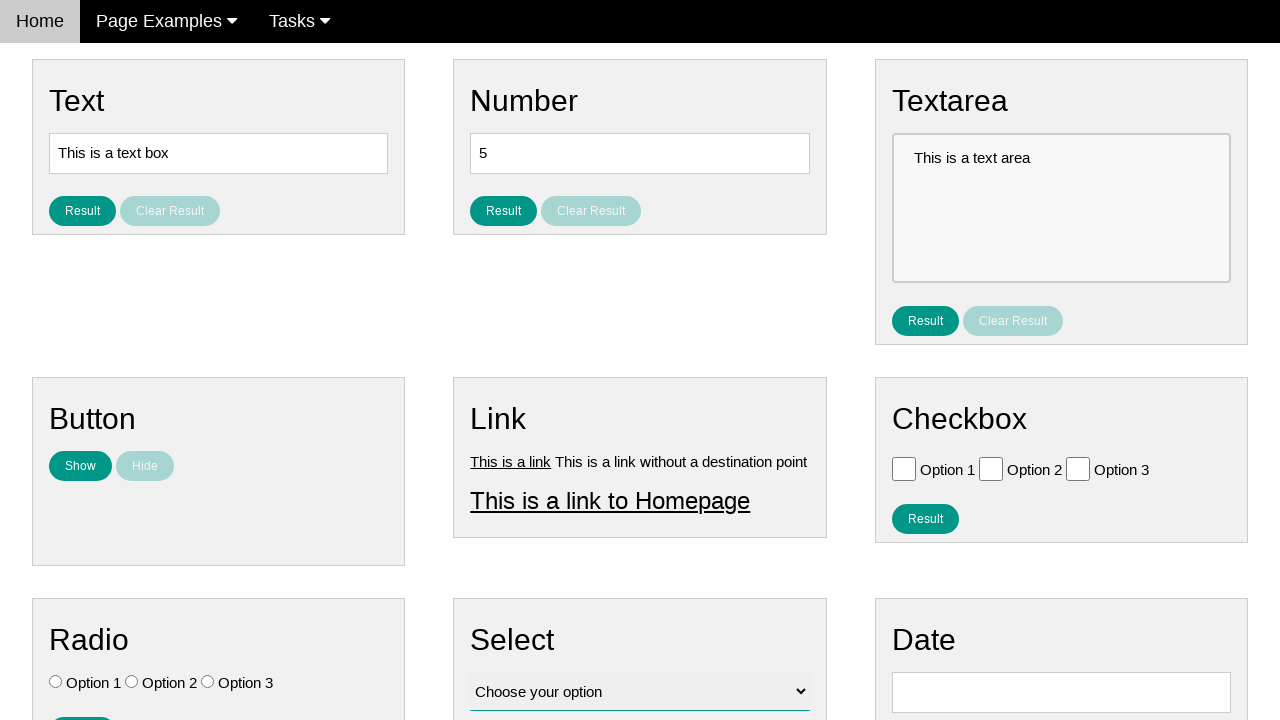

Located text box element with name 'vfb-5'
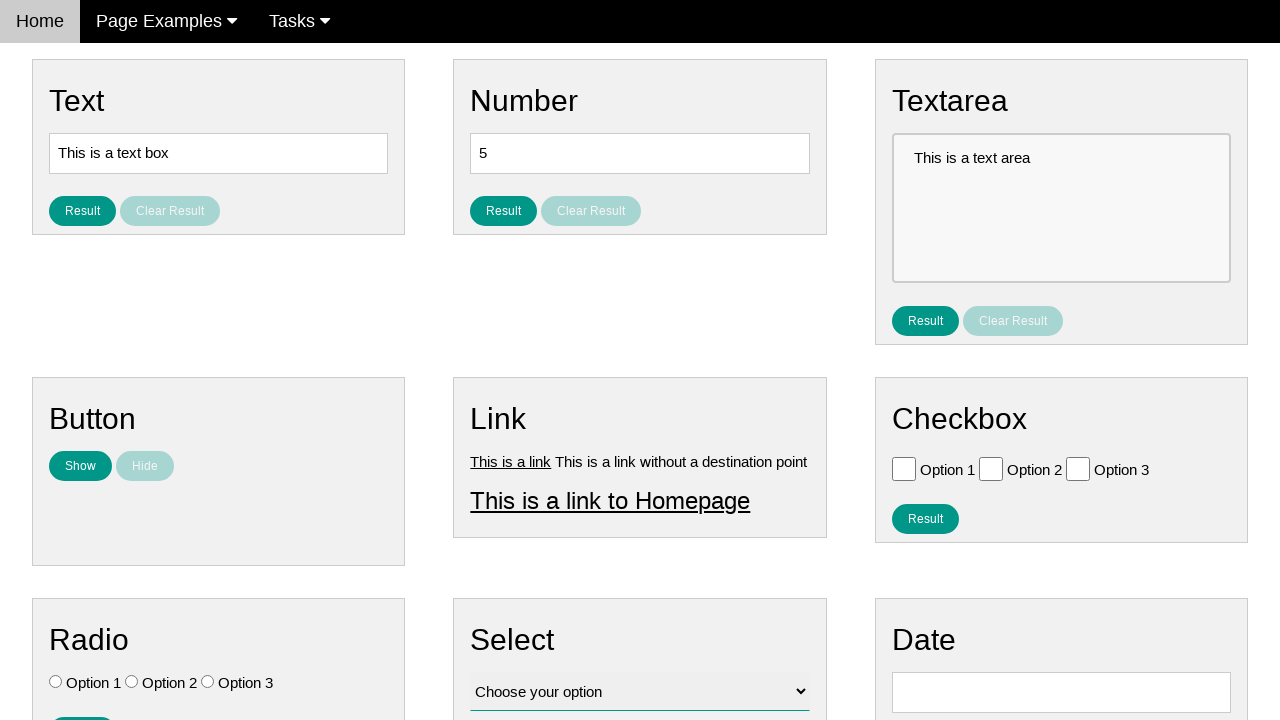

Typed ' asd' into the text box on input[name='vfb-5']
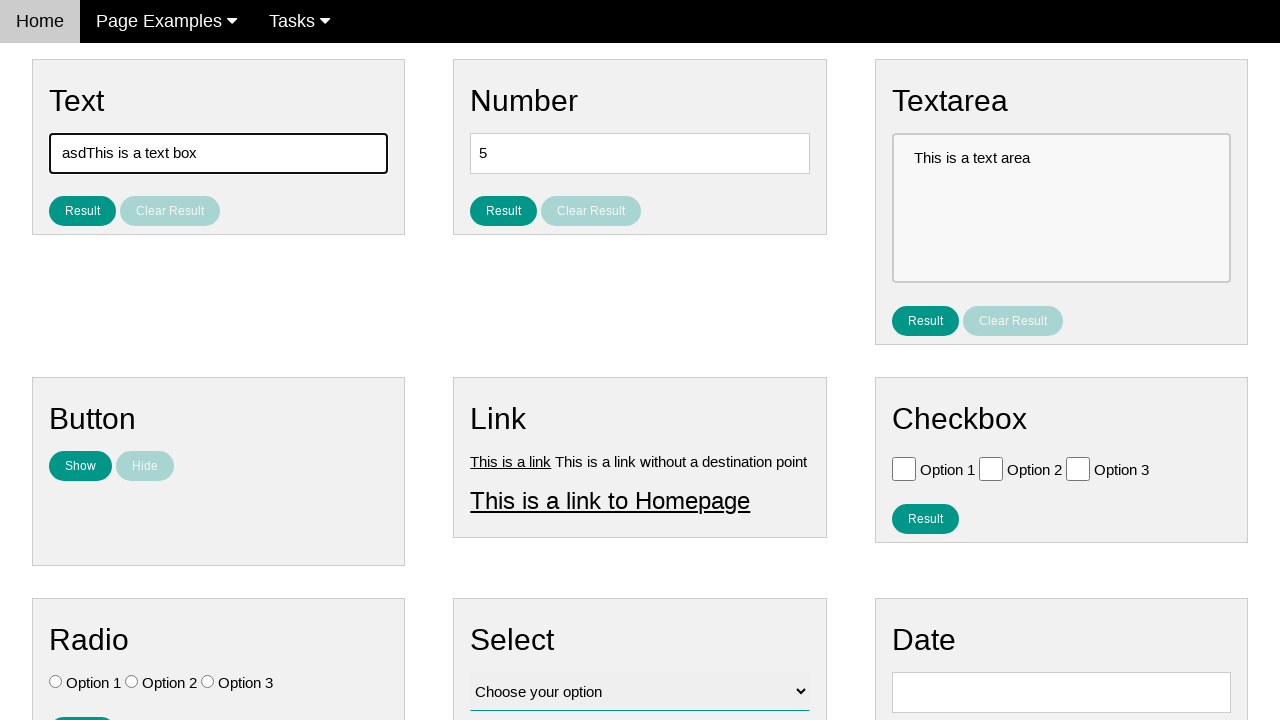

Refreshed the page
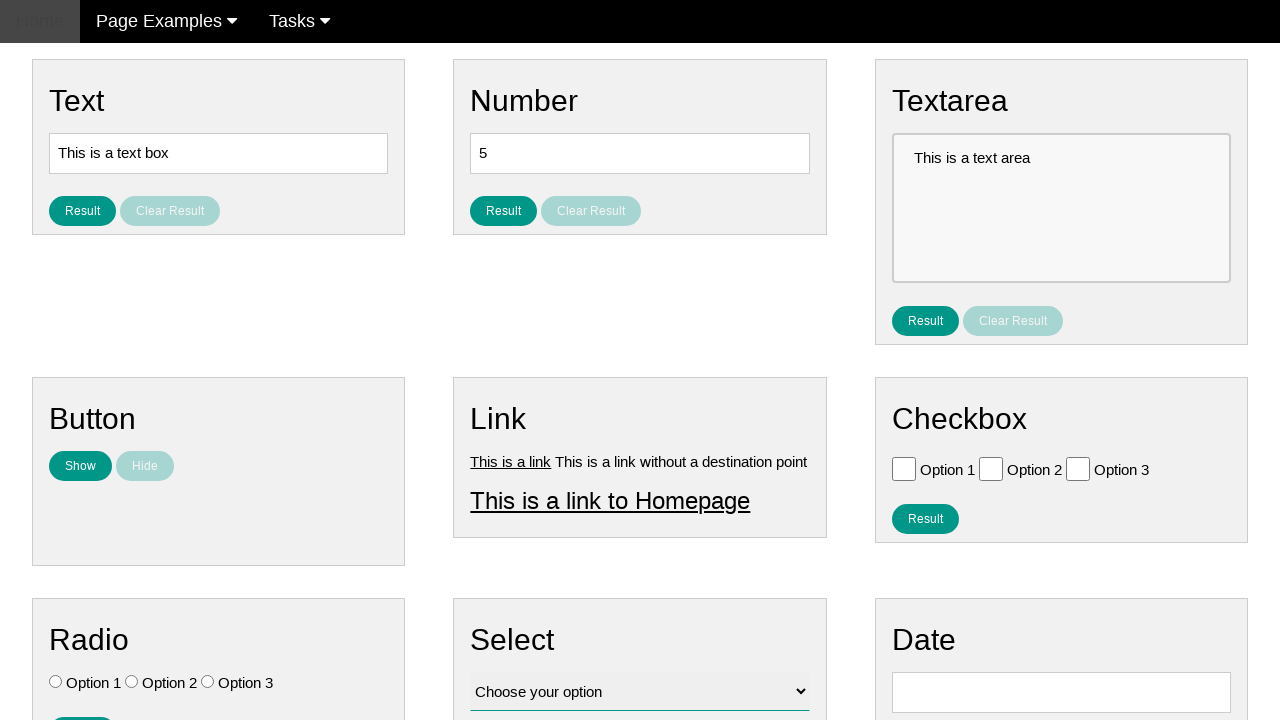

Text box element loaded after page refresh, confirming reset to default value
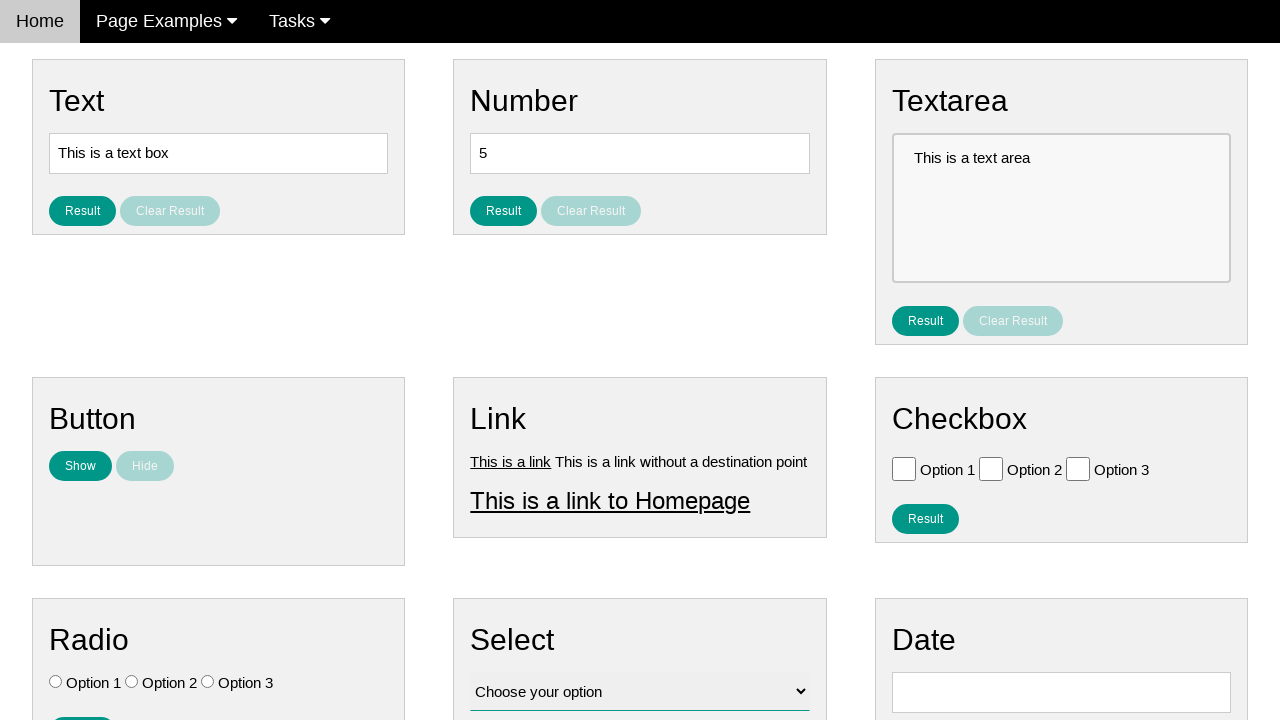

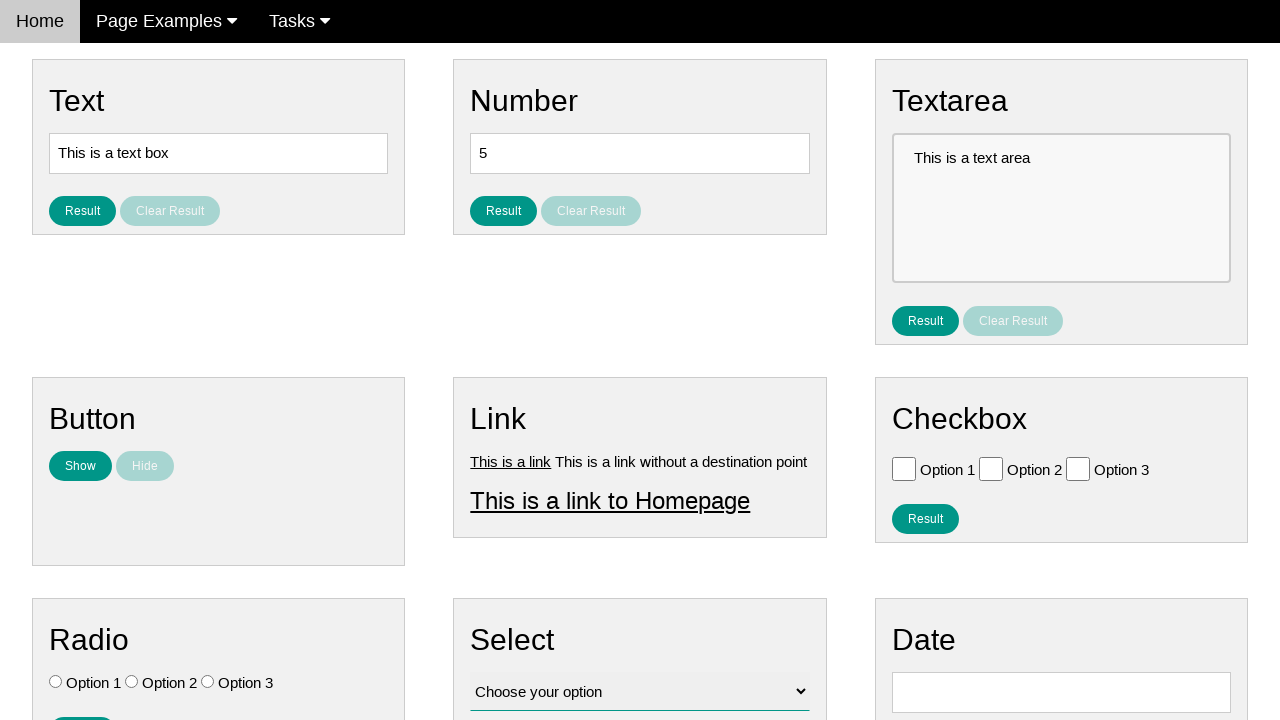